Tests auto-suggest dropdown functionality by typing partial text and selecting a matching option from the suggestions

Starting URL: https://rahulshettyacademy.com/dropdownsPractise/

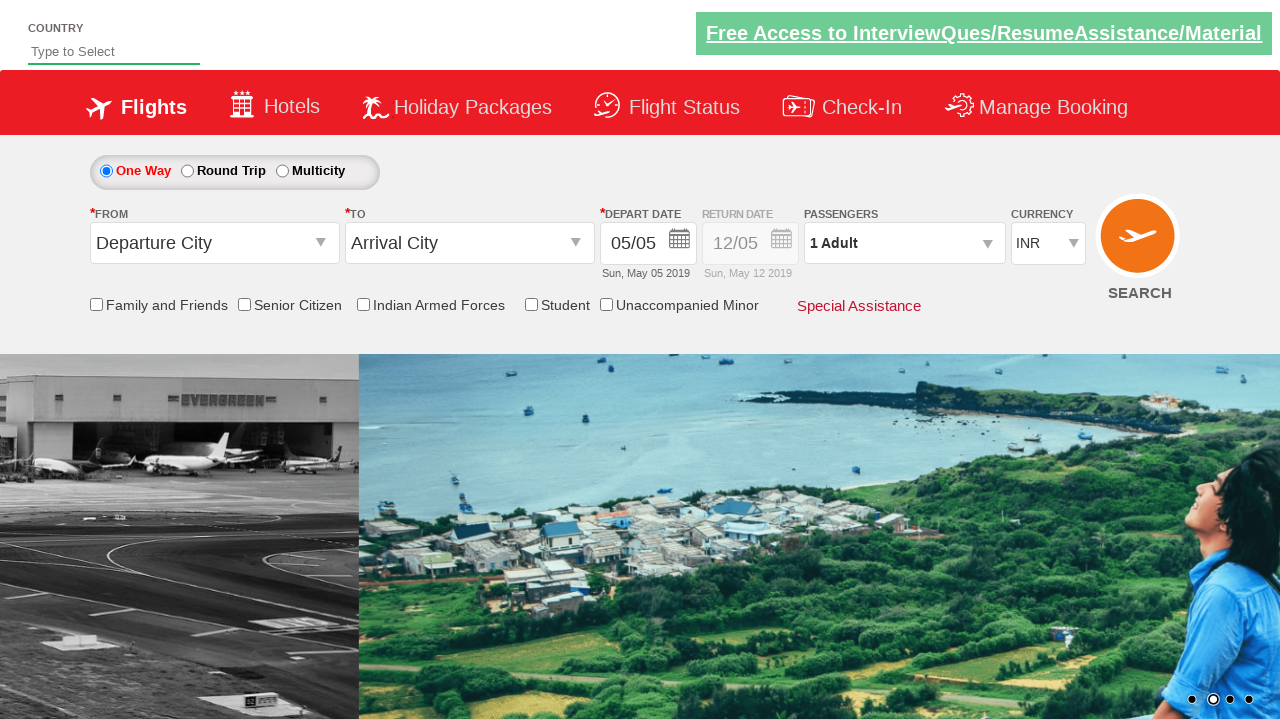

Navigated to auto-suggest dropdown practice page
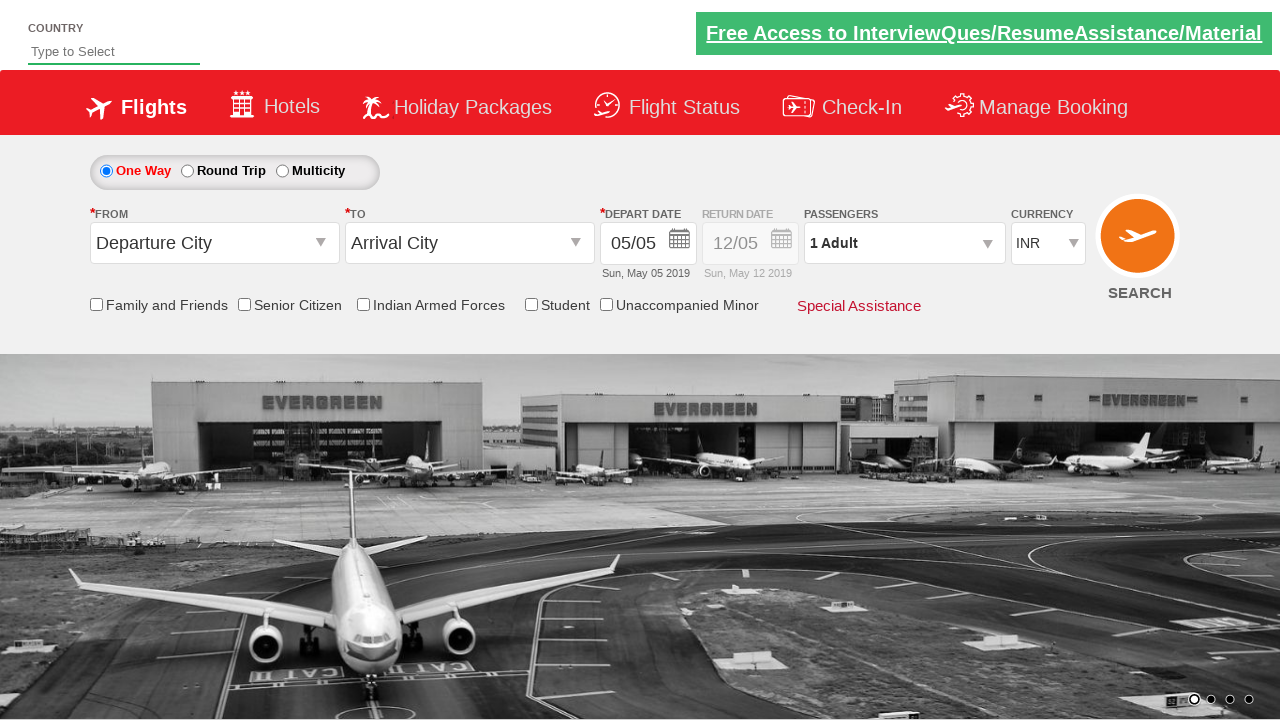

Typed 'ind' in the auto-suggest field on #autosuggest
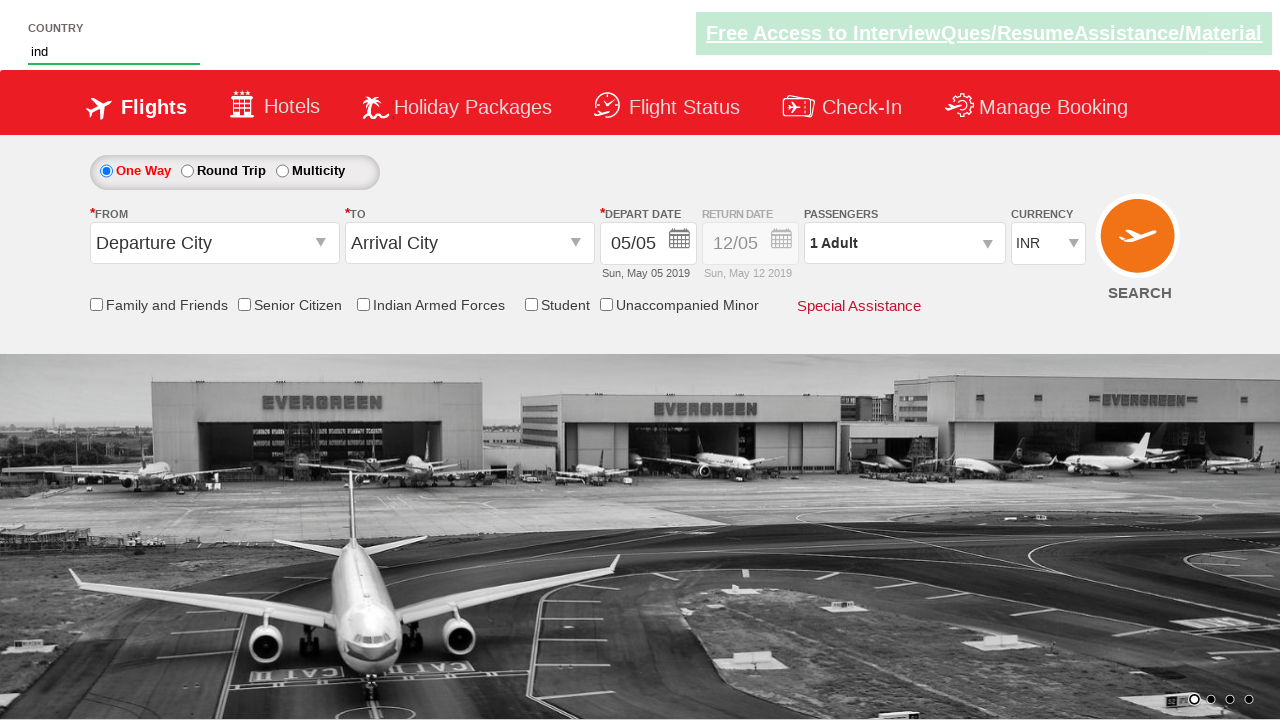

Auto-suggest dropdown suggestions appeared
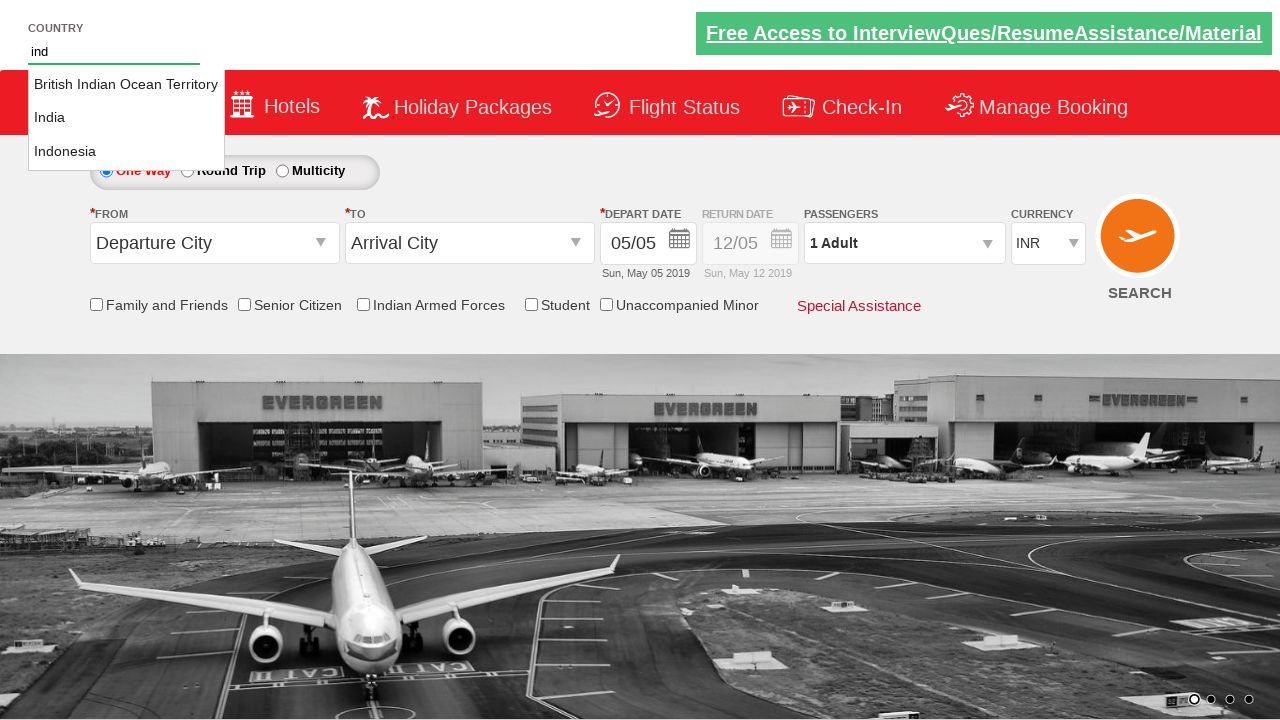

Selected 'India' from the auto-suggest dropdown at (126, 118) on li[class='ui-menu-item'] a >> nth=1
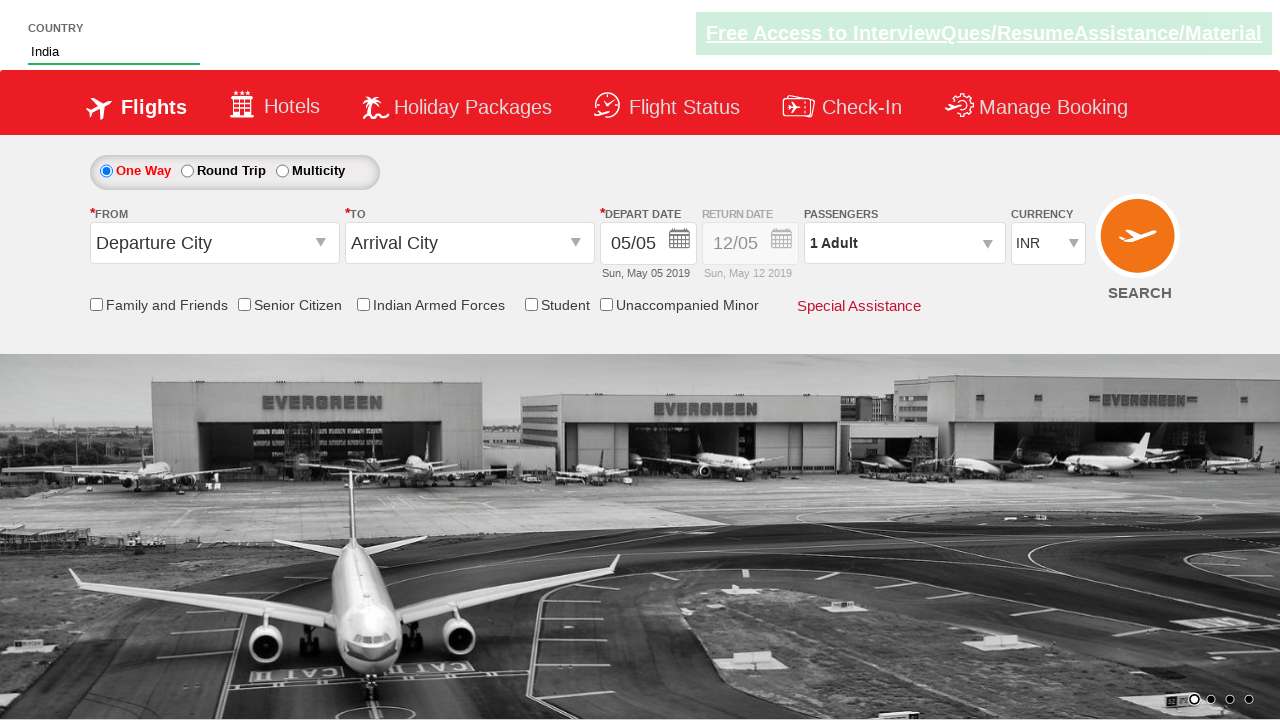

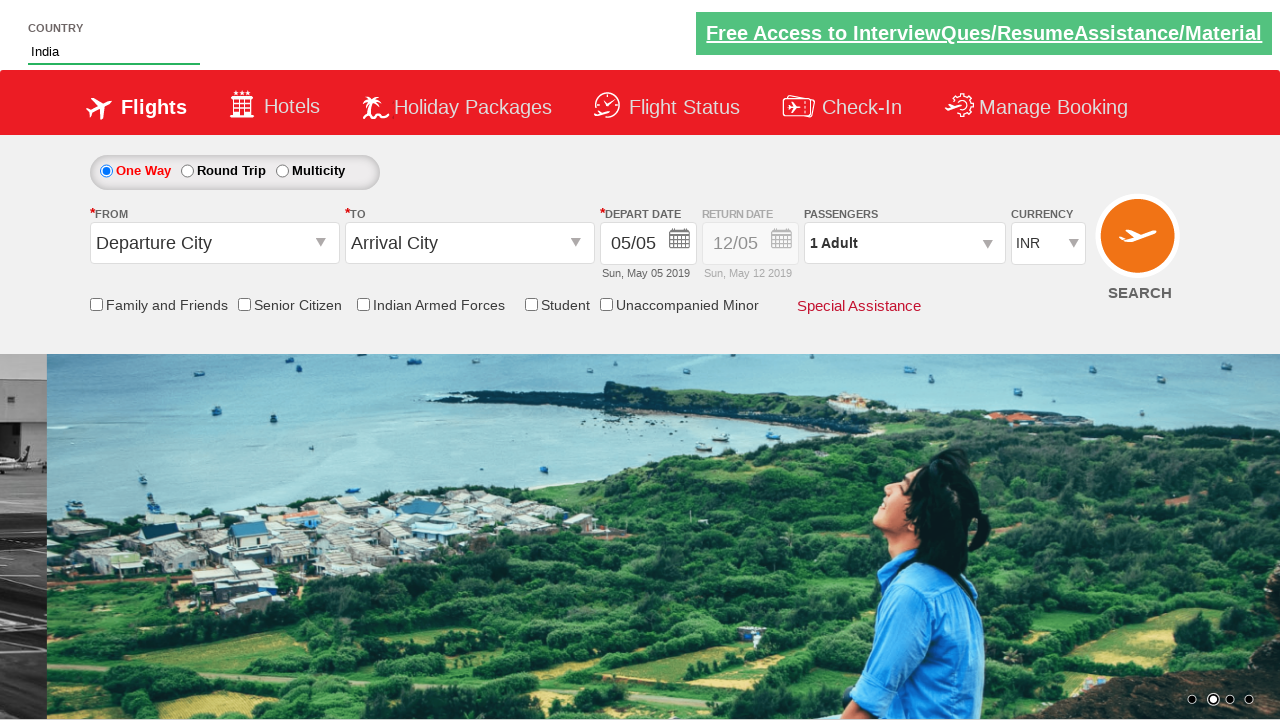